Tests browser window handling by clicking a link that opens a new window, switching to the new window to read content, then switching back to the original window

Starting URL: https://the-internet.herokuapp.com/windows

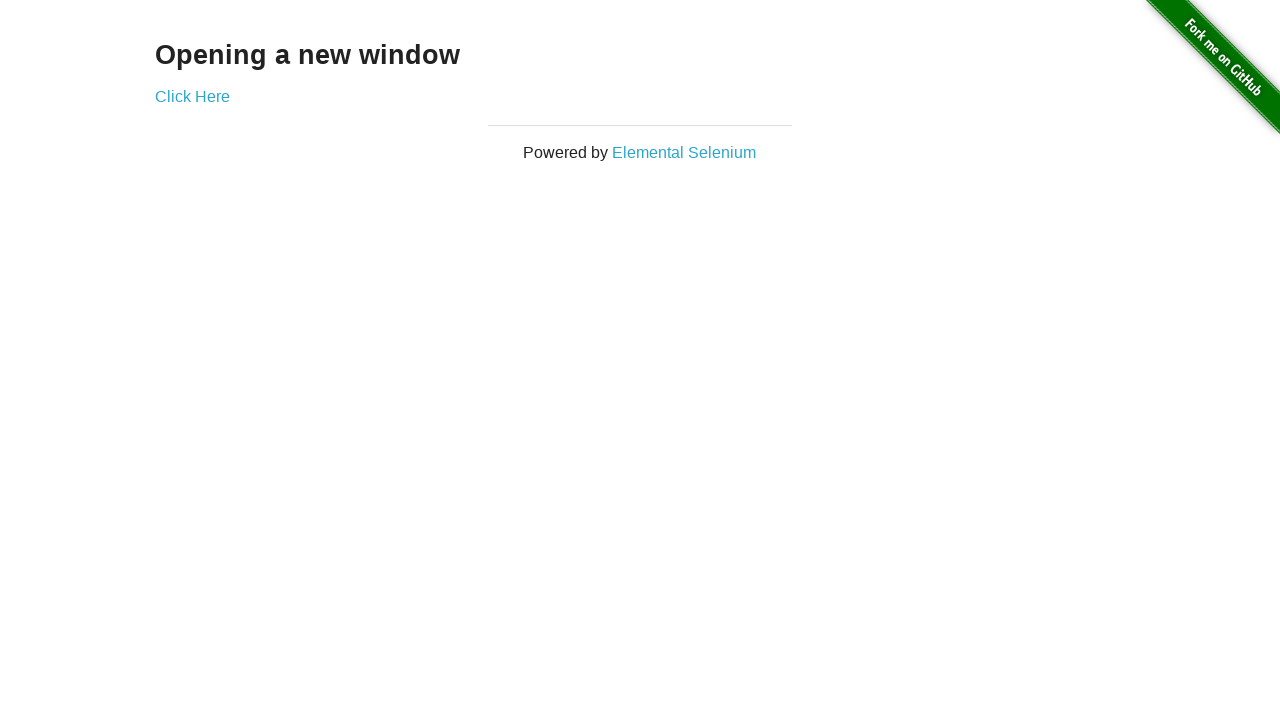

Clicked 'Click Here' link to open new window at (192, 96) on text=Click Here
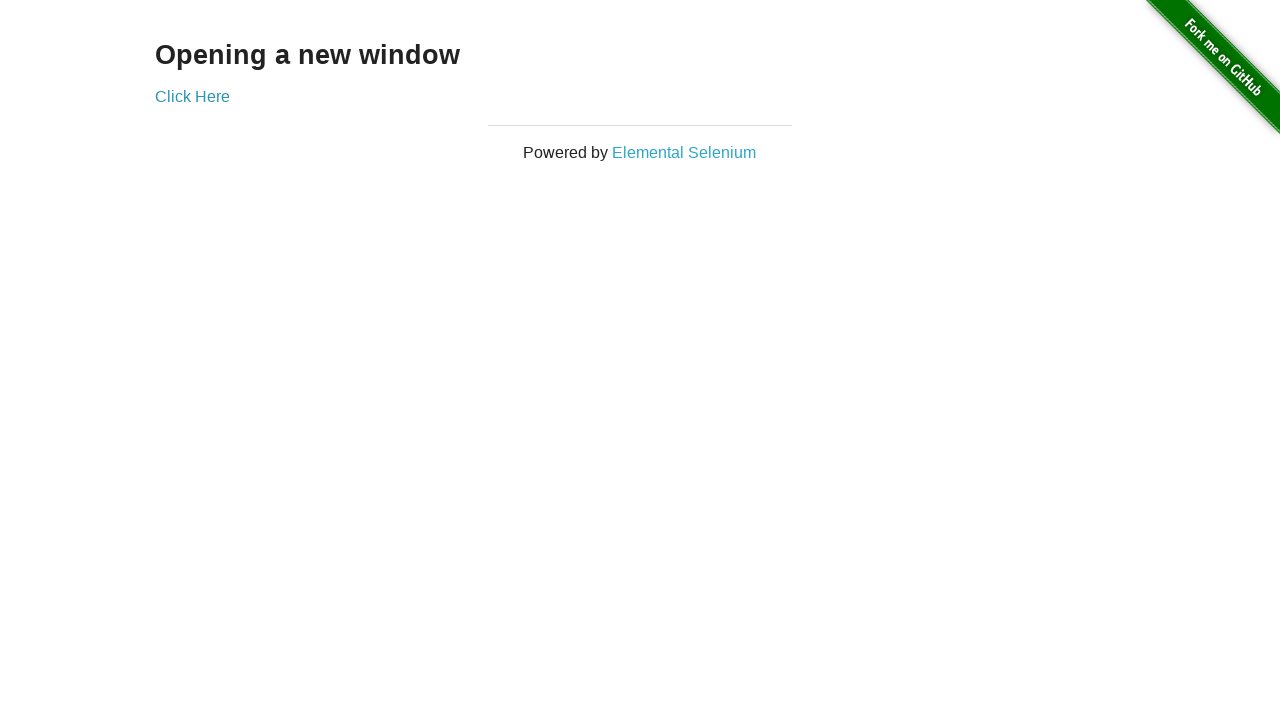

Captured new window page object
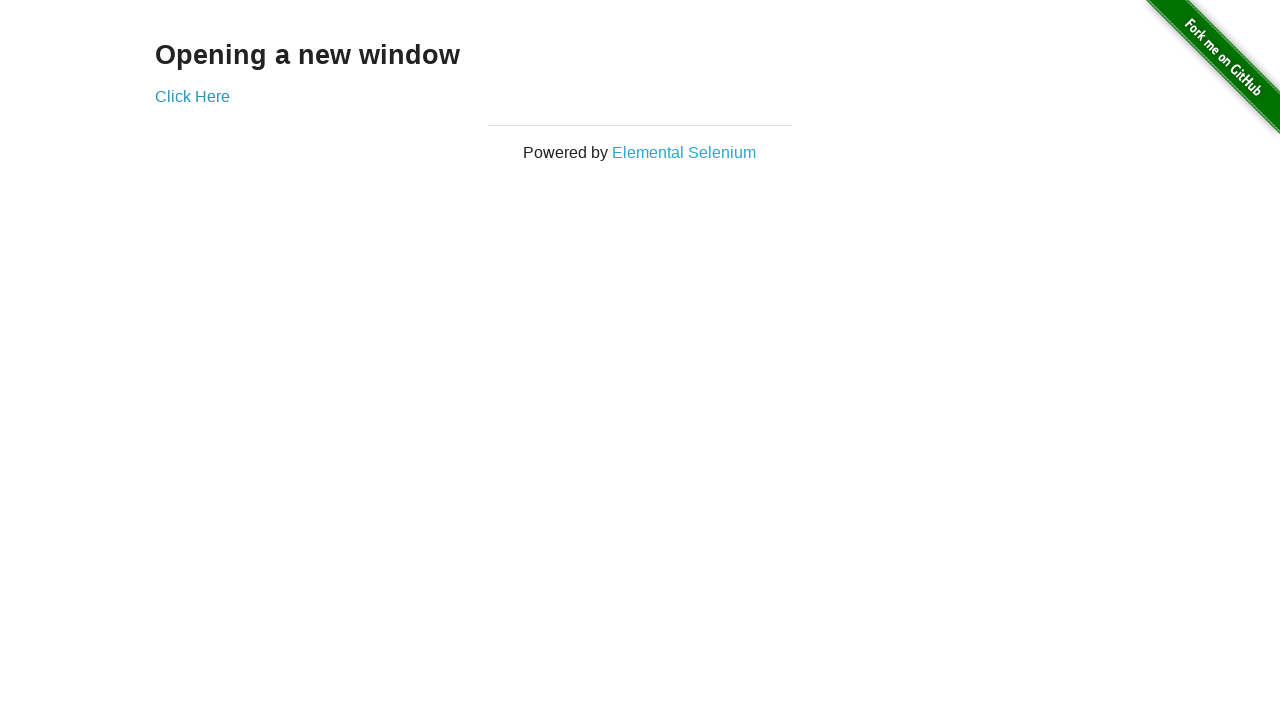

Waited for h3 element to load in new window
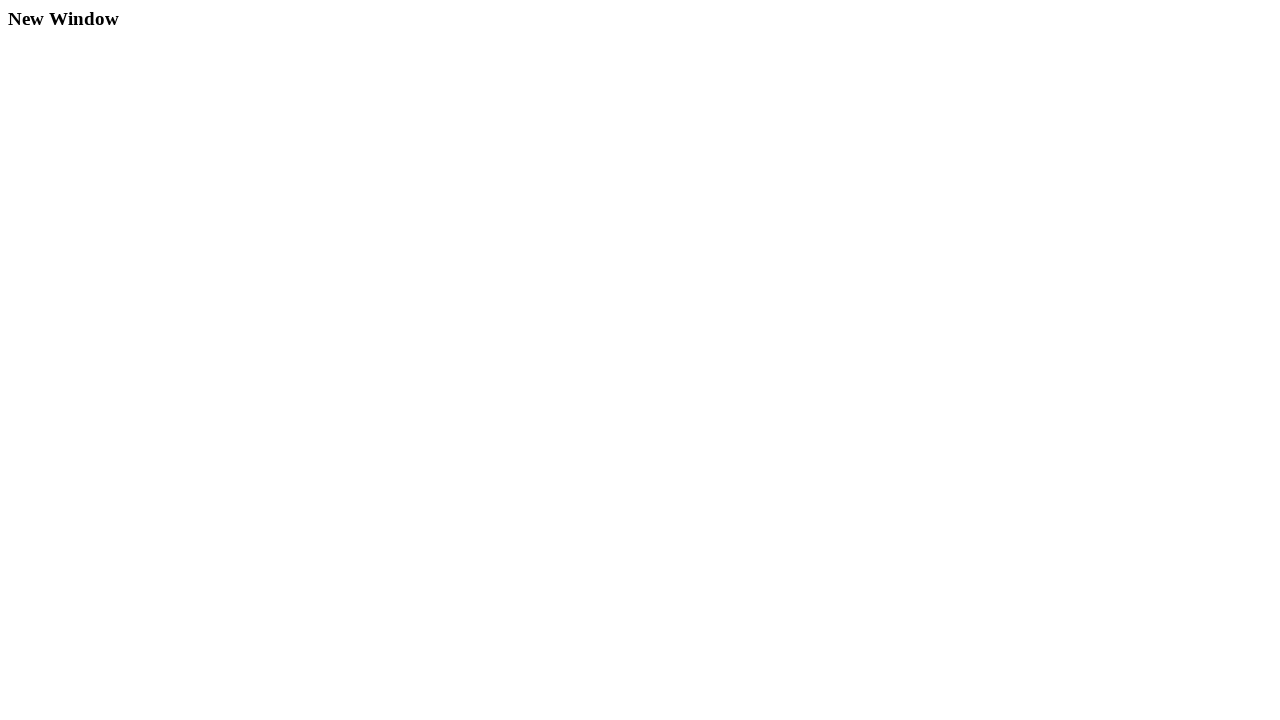

Retrieved h3 text from new window: 'New Window'
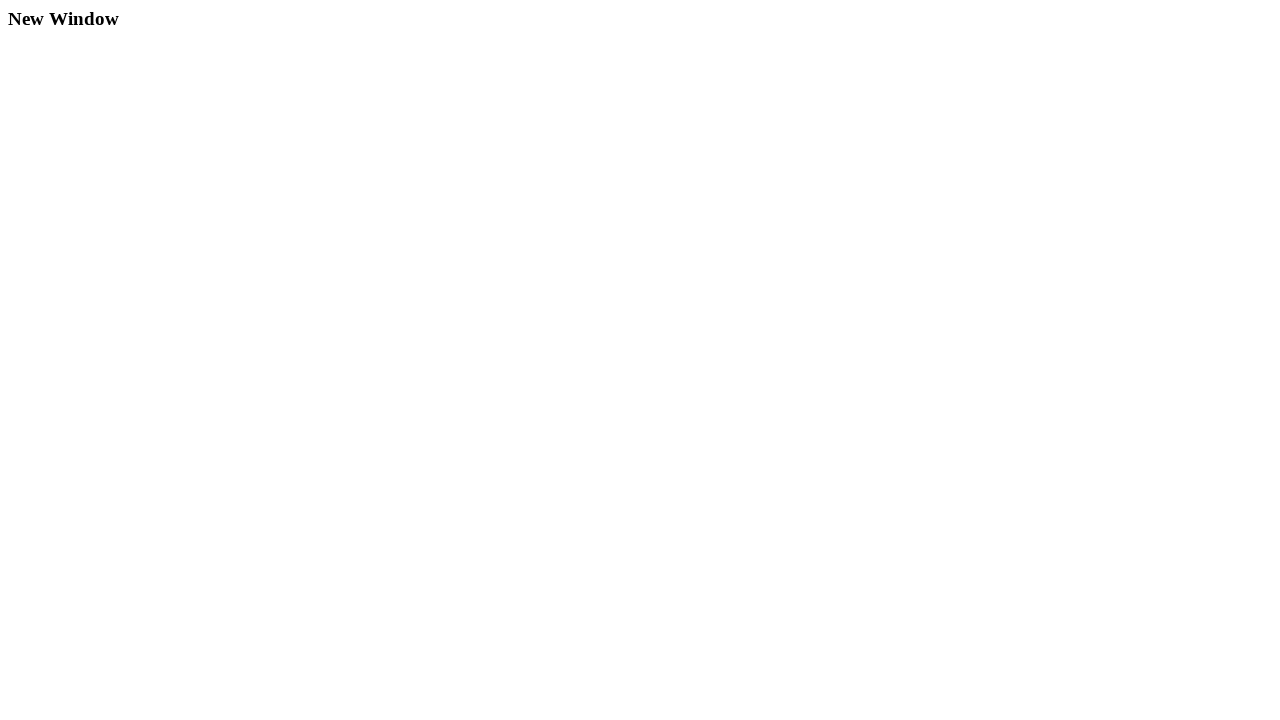

Retrieved h3 text from original window: 'Opening a new window'
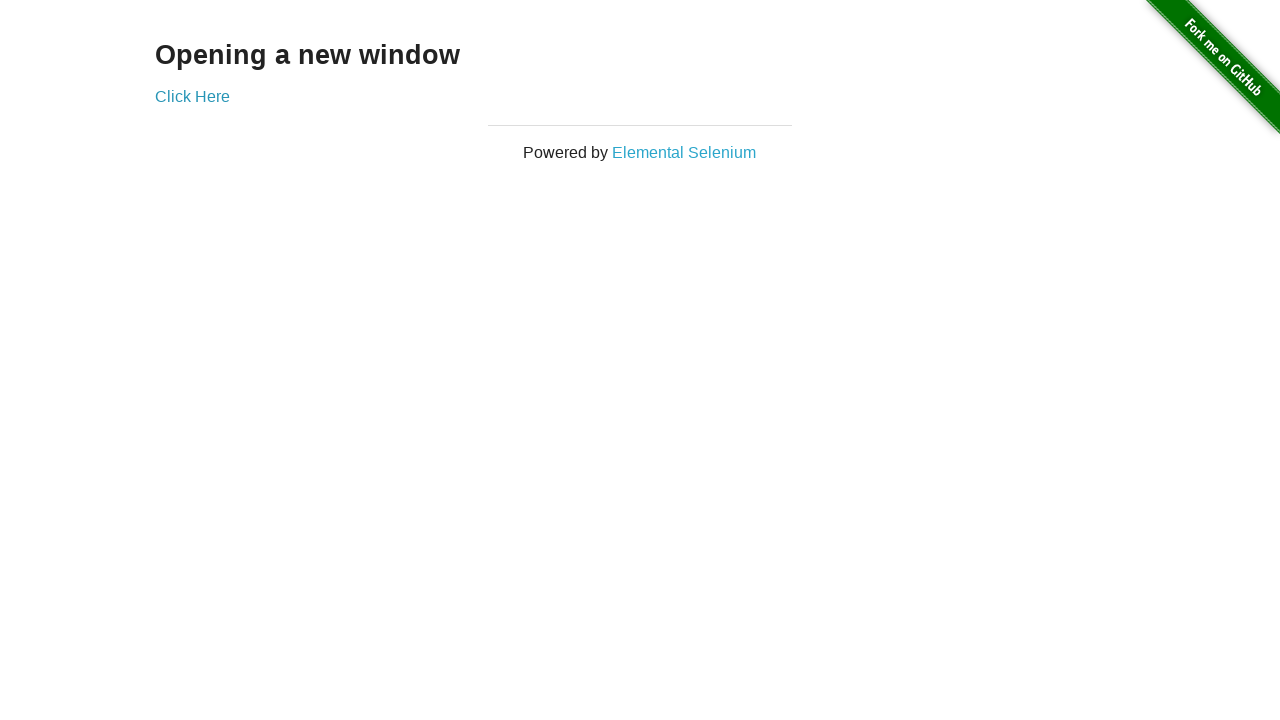

Closed new window
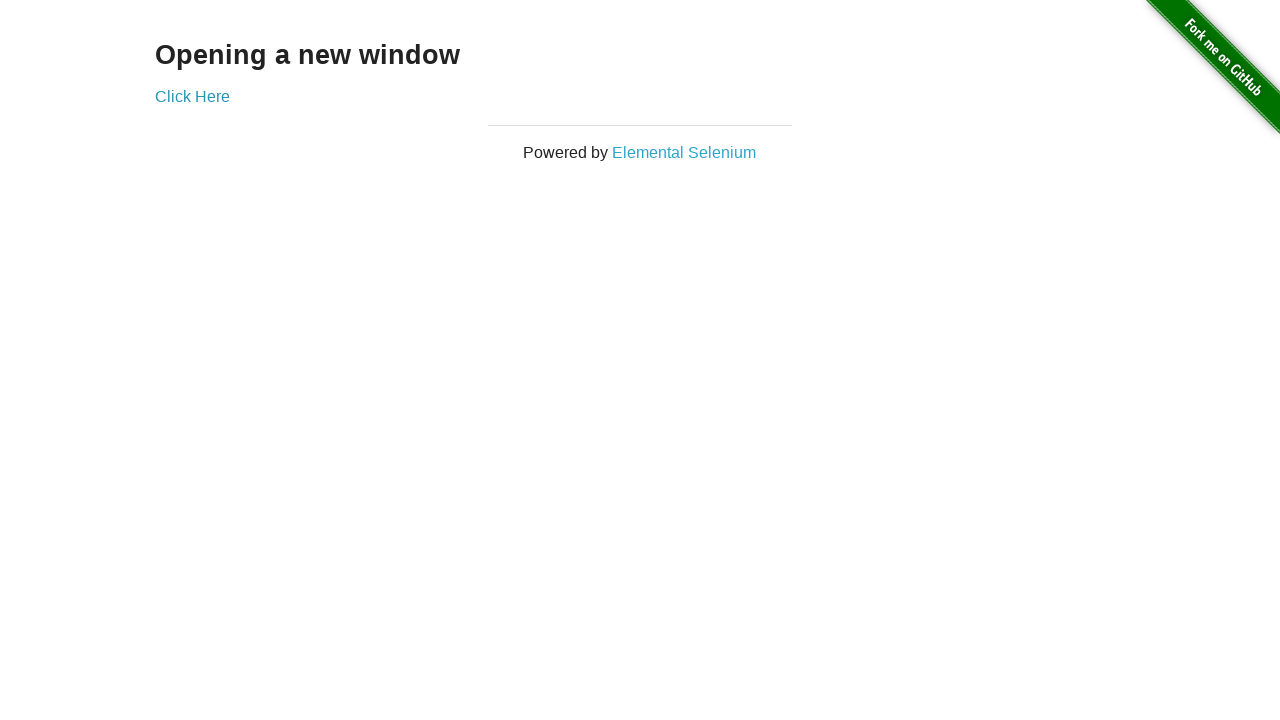

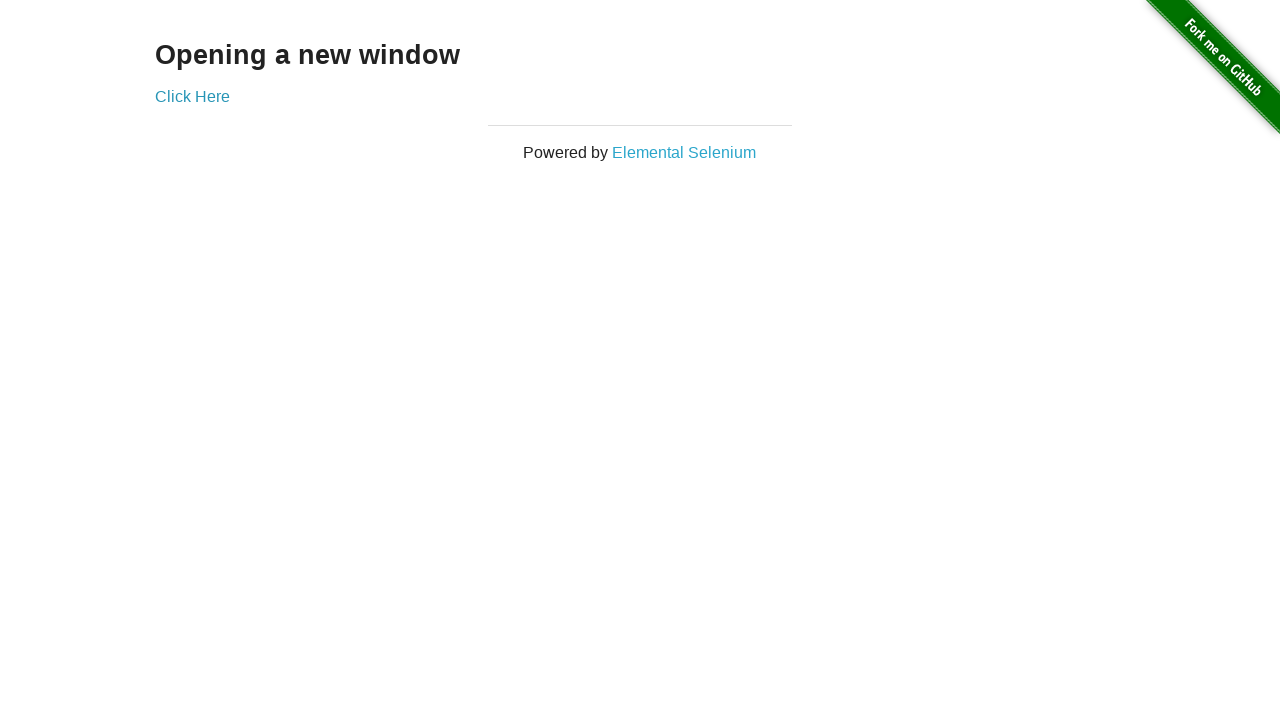